Tests JavaScript confirmation alert functionality by clicking a button that triggers an alert, then accepting the alert dialog.

Starting URL: http://www.tizag.com/javascriptT/javascriptalert.php

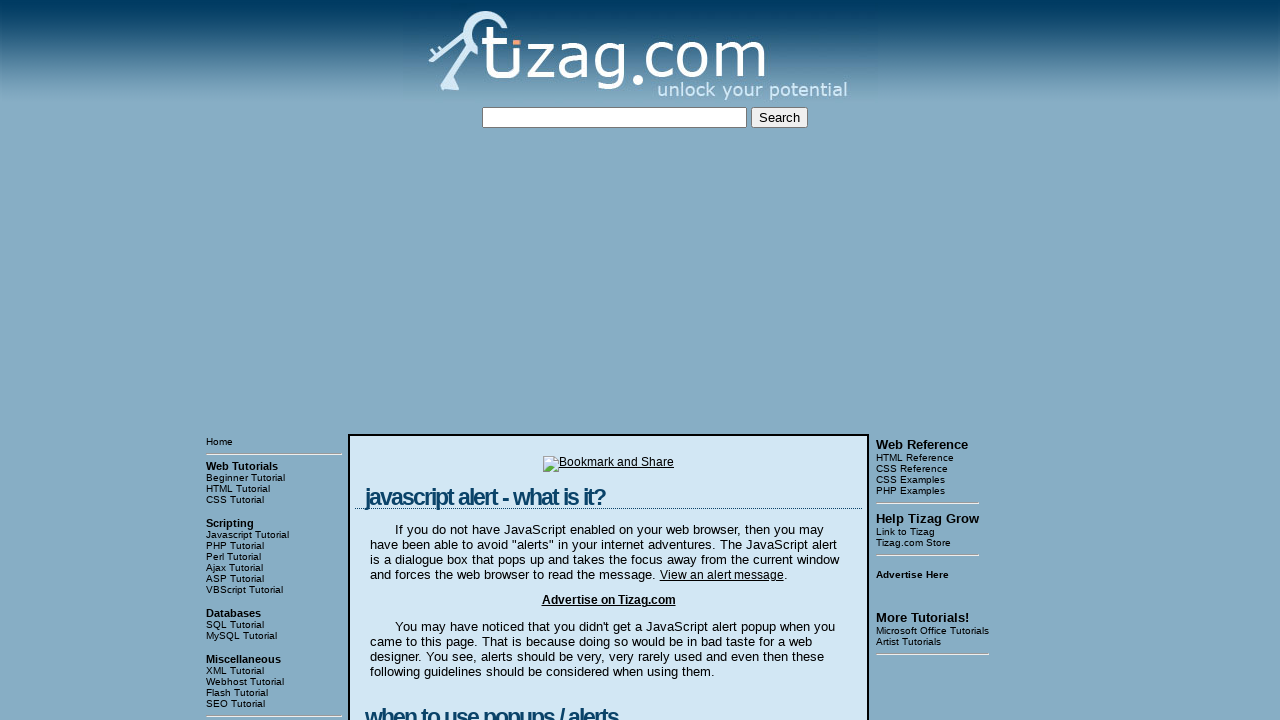

Clicked the Confirmation Alert button at (428, 361) on input[value='Confirmation Alert']
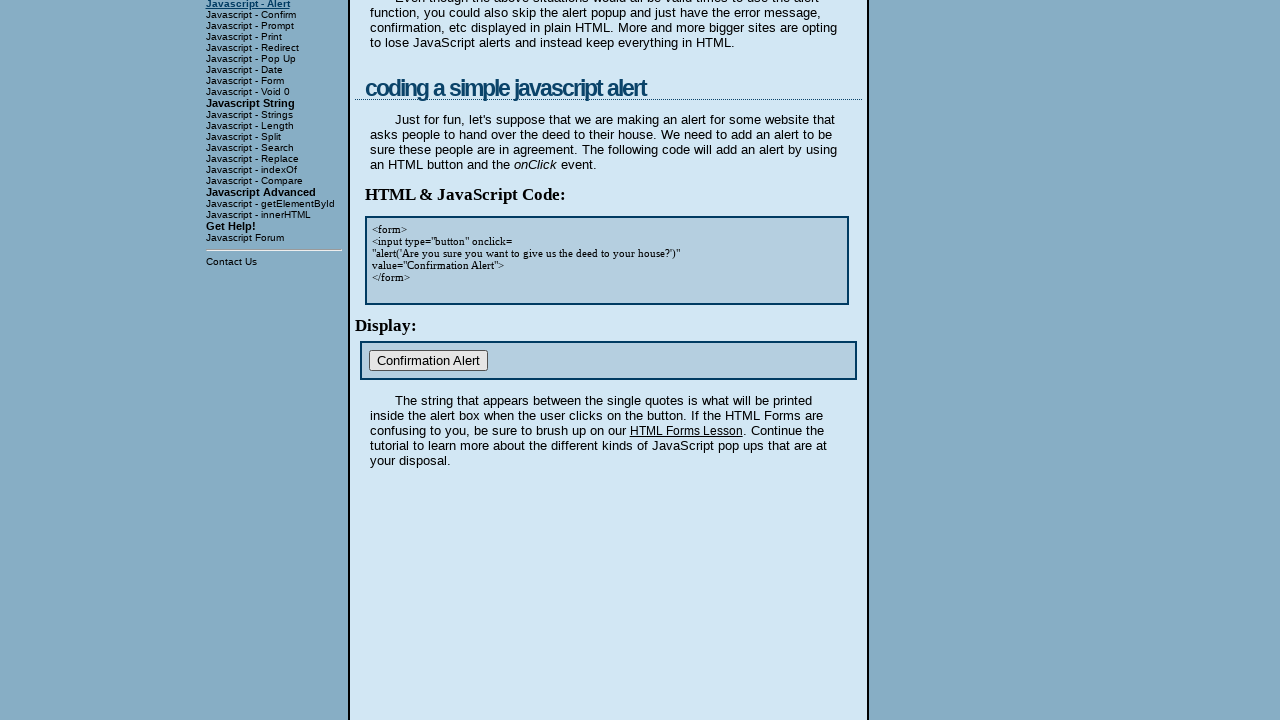

Set up dialog handler to accept confirmation alert
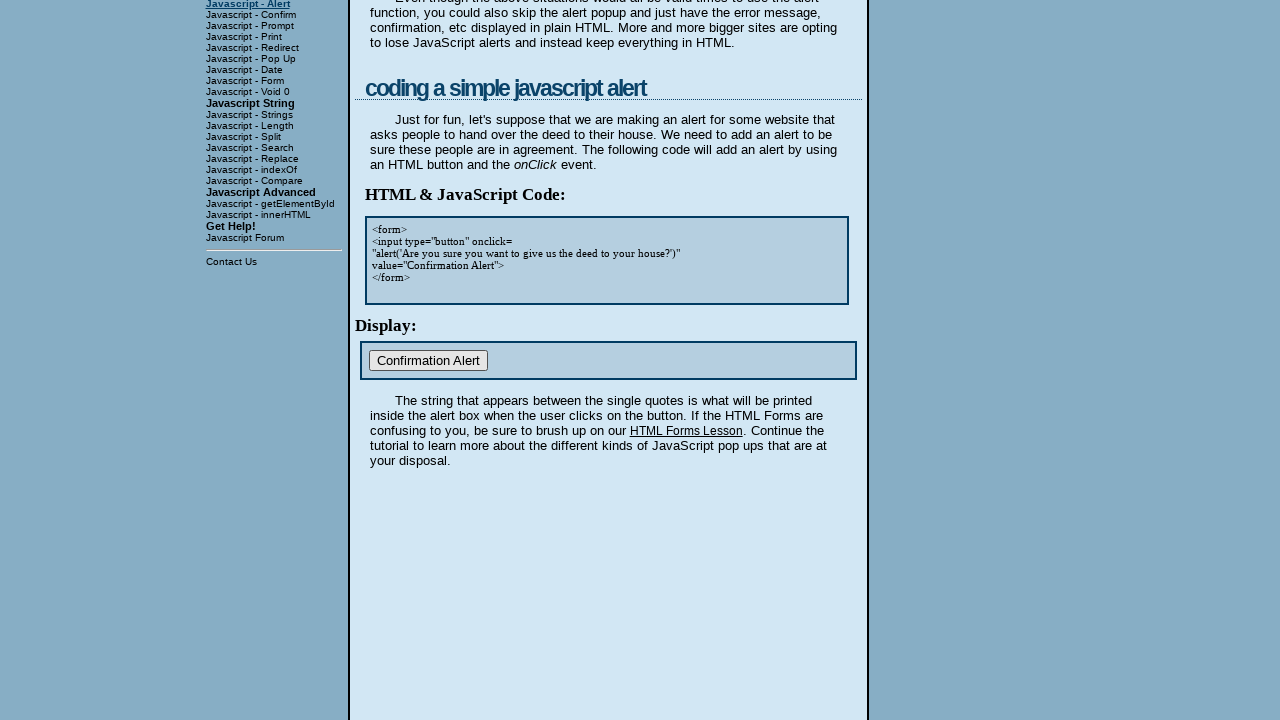

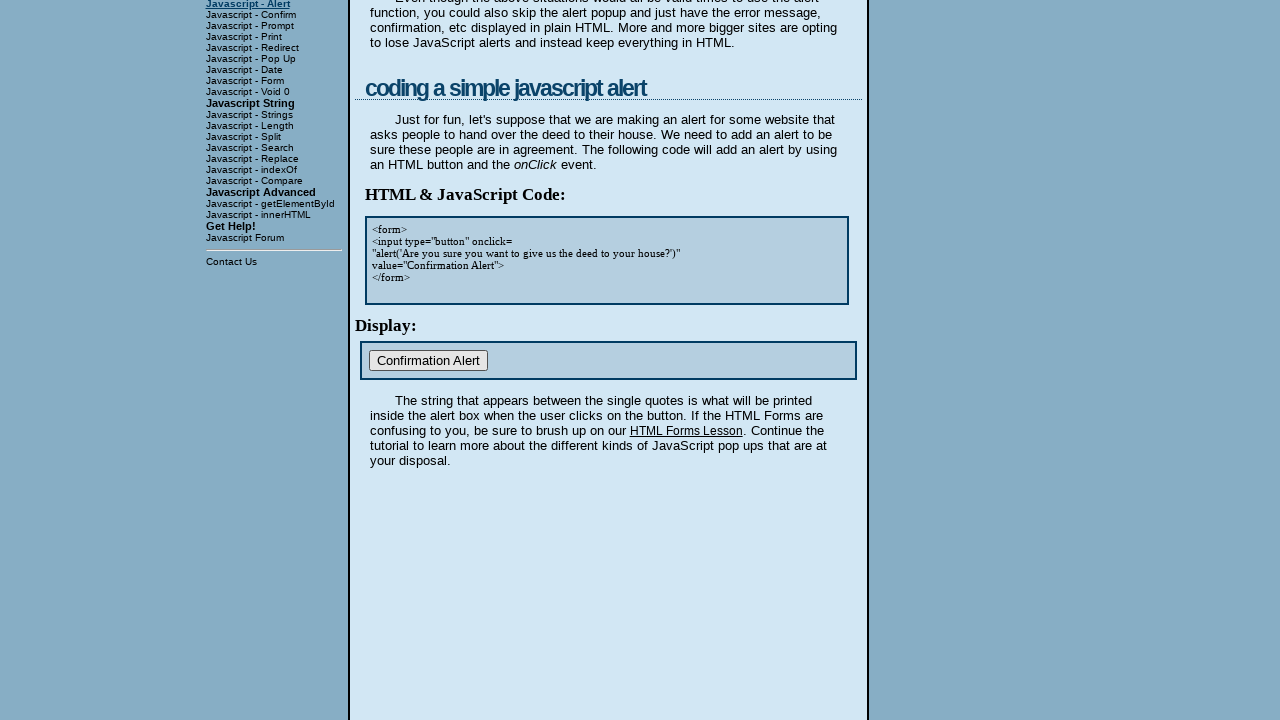